Tests click functionality on the DemoQA buttons page by using action-based click on the "Click Me" button

Starting URL: https://demoqa.com/buttons

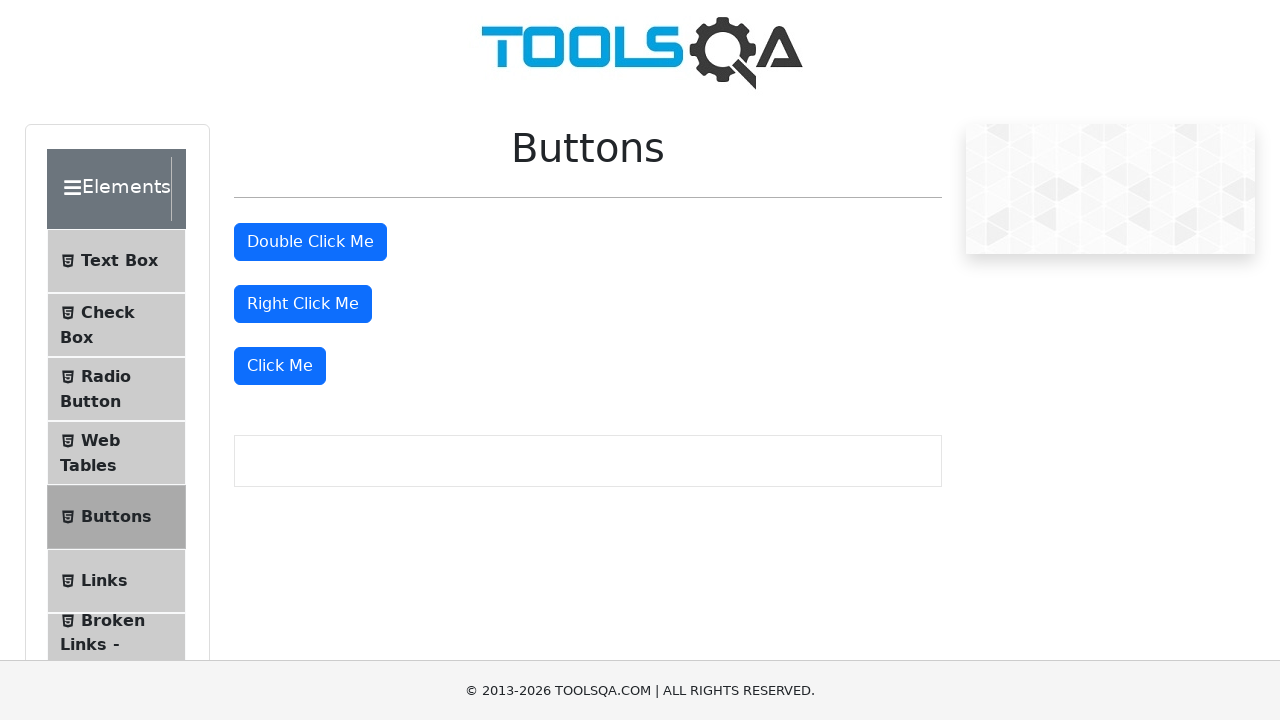

Navigated to DemoQA buttons page
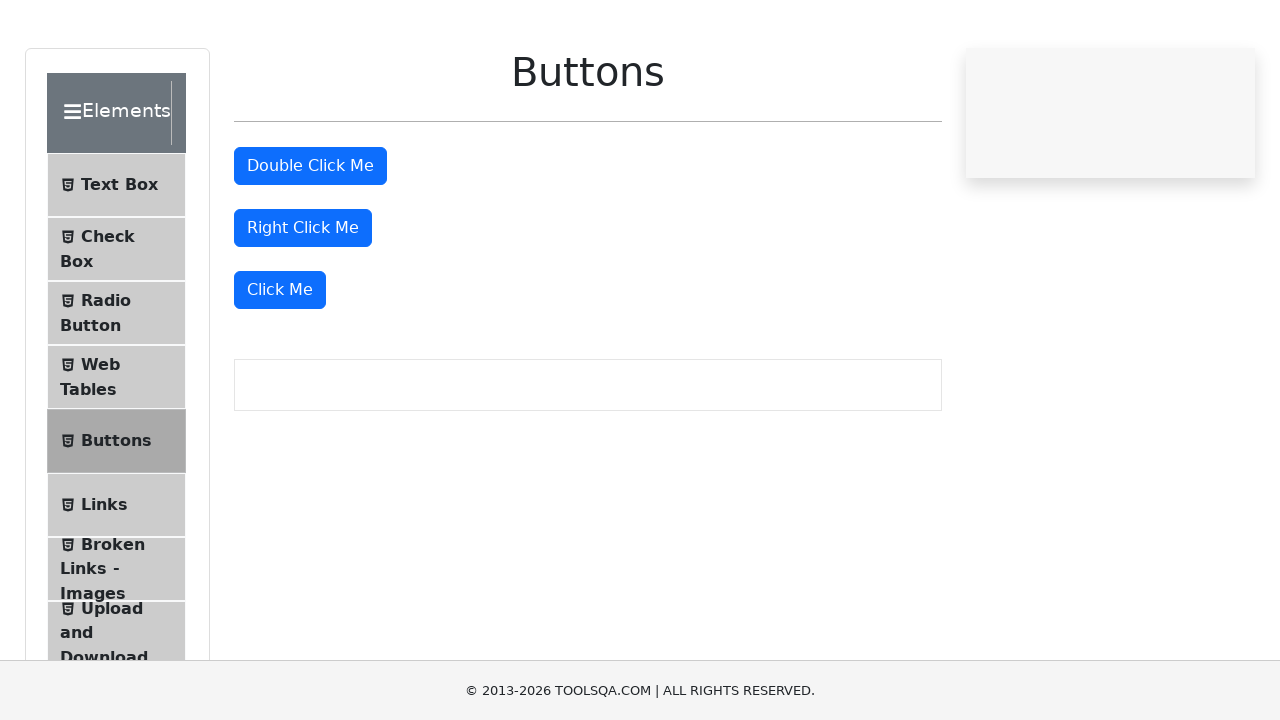

Clicked 'Click Me' button using action-based click at (280, 366) on xpath=//button[text()='Click Me']
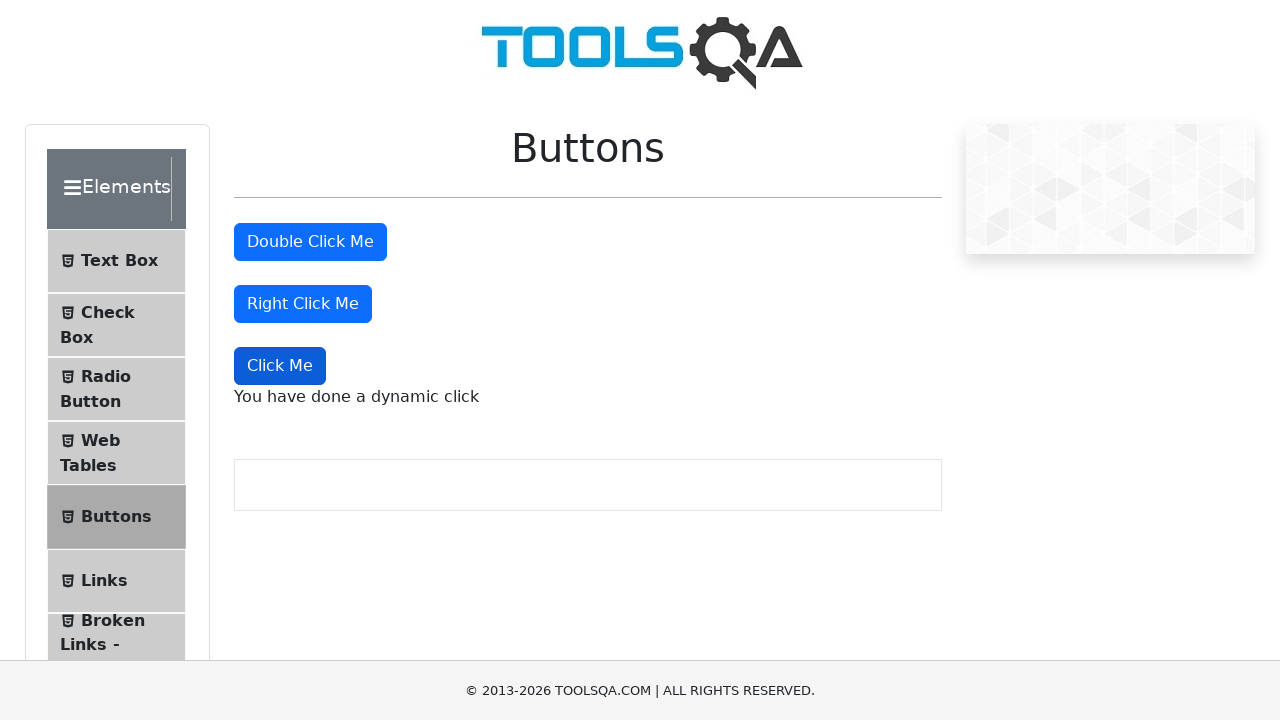

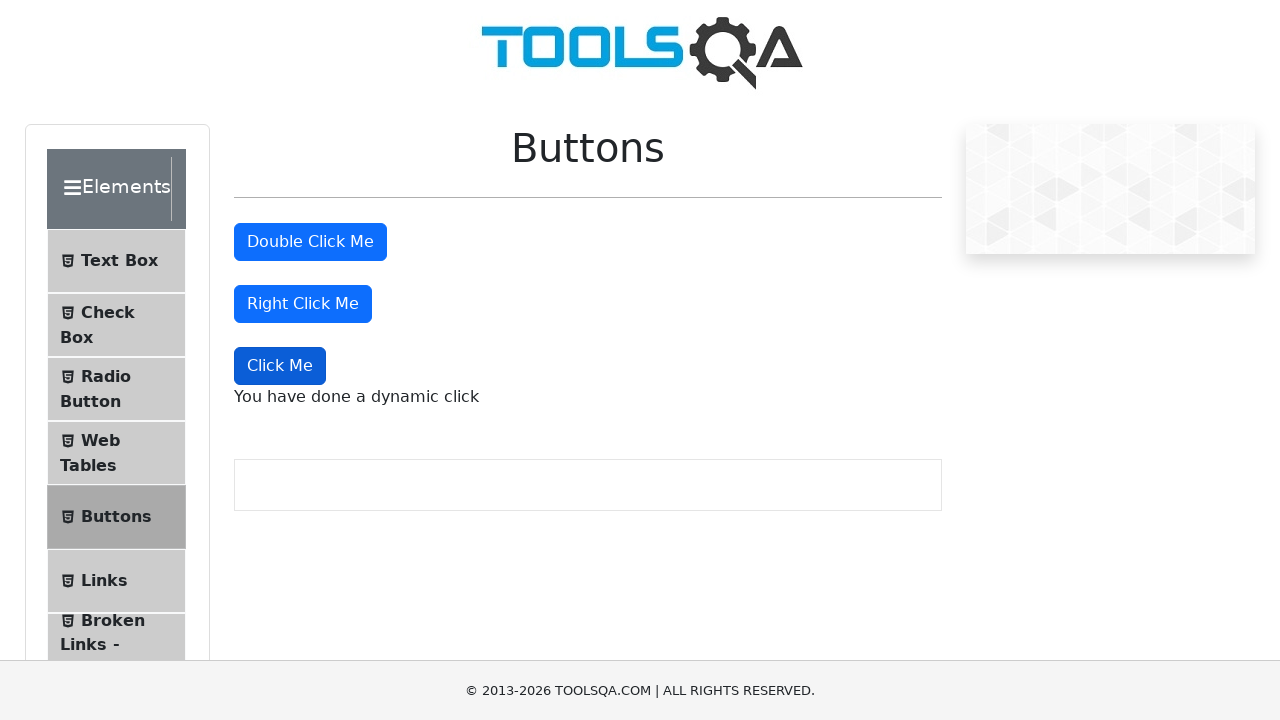